Tests marking all todo items as completed using the toggle all checkbox

Starting URL: https://demo.playwright.dev/todomvc

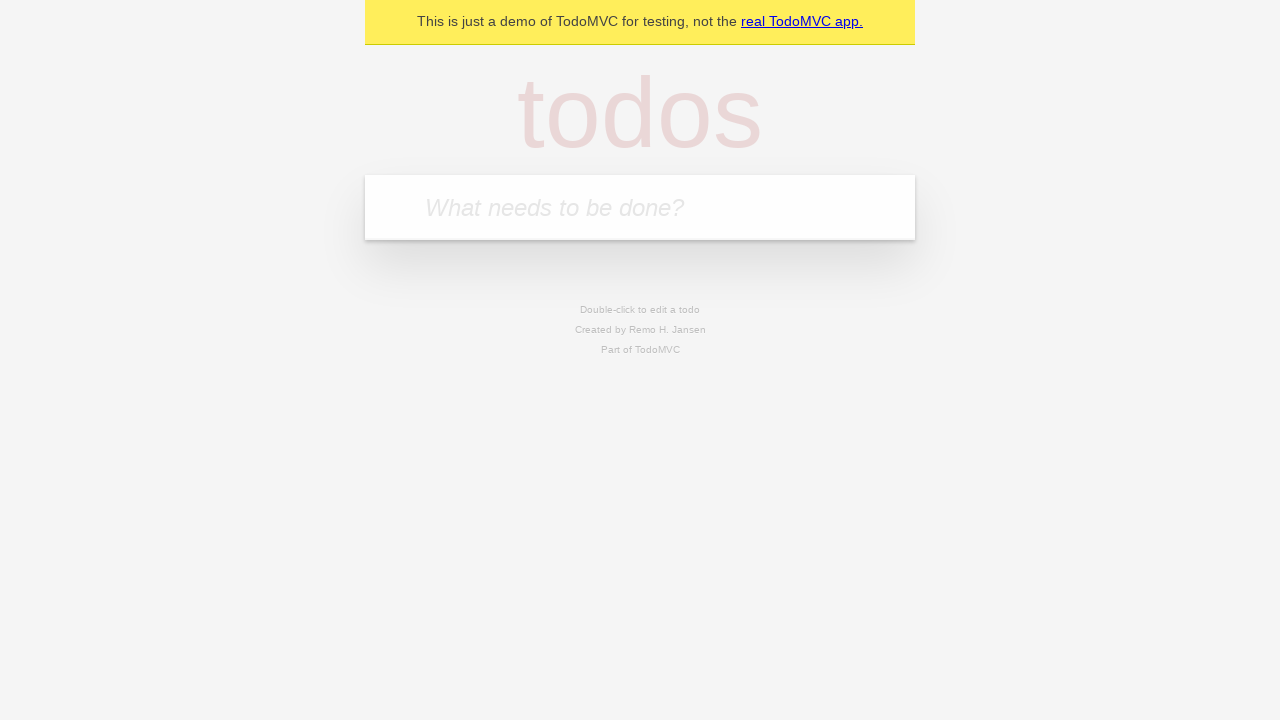

Filled todo input field with 'buy some cheese' on internal:attr=[placeholder="What needs to be done?"i]
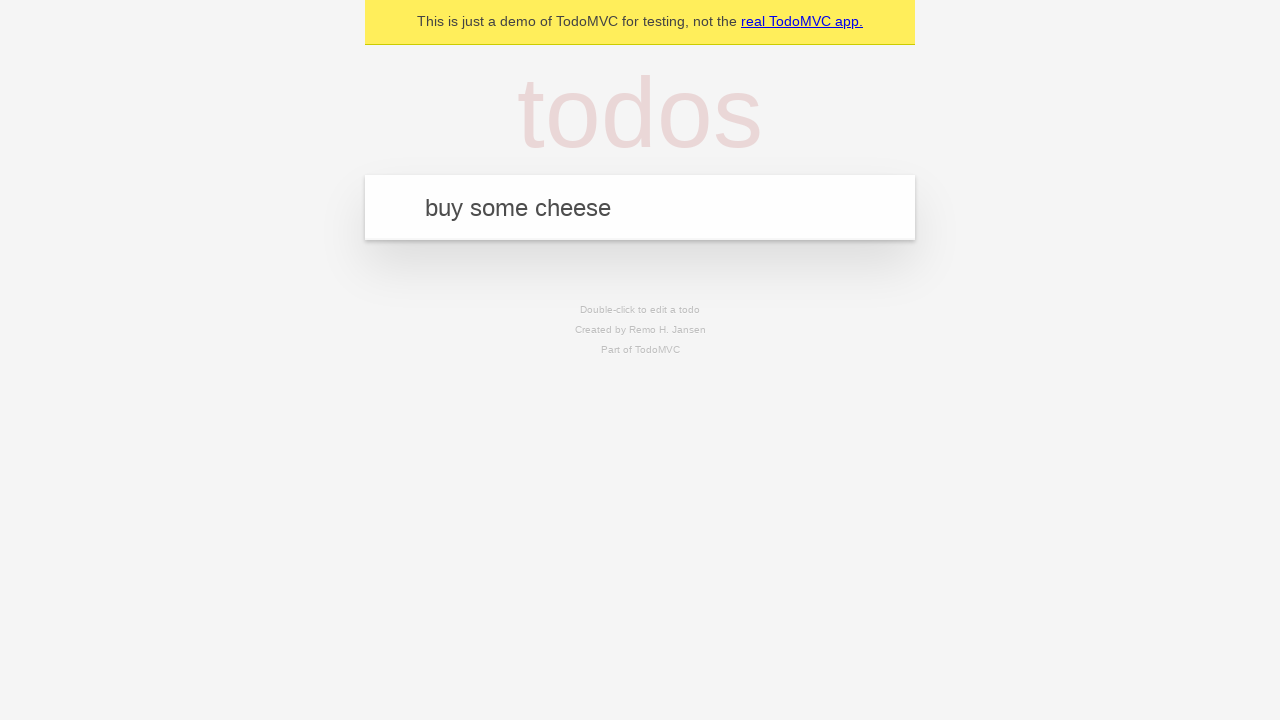

Pressed Enter to create todo 'buy some cheese' on internal:attr=[placeholder="What needs to be done?"i]
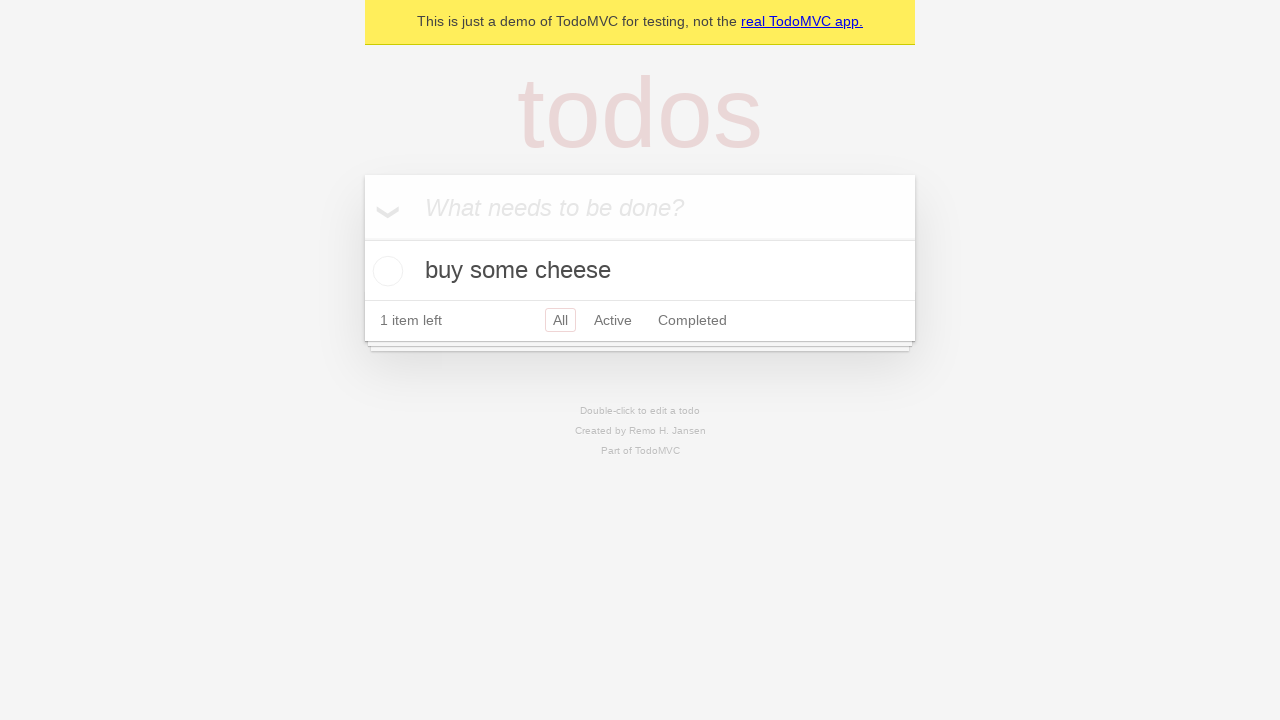

Filled todo input field with 'feed the cat' on internal:attr=[placeholder="What needs to be done?"i]
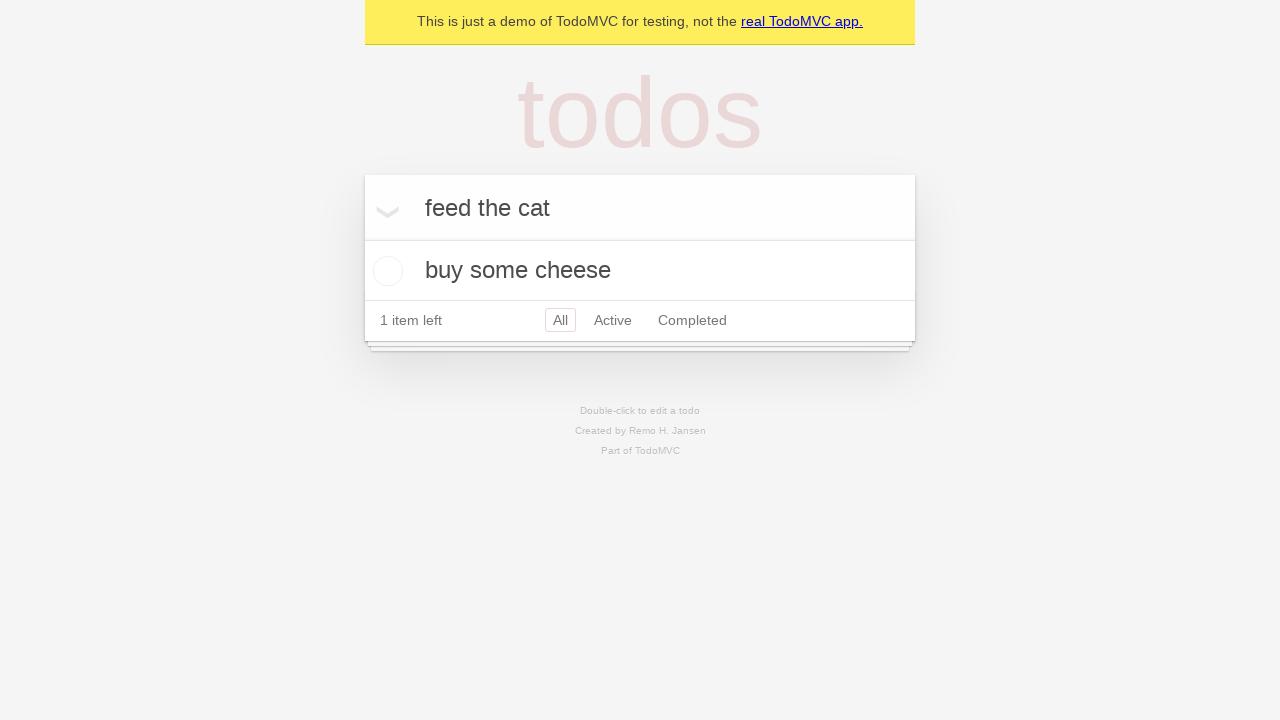

Pressed Enter to create todo 'feed the cat' on internal:attr=[placeholder="What needs to be done?"i]
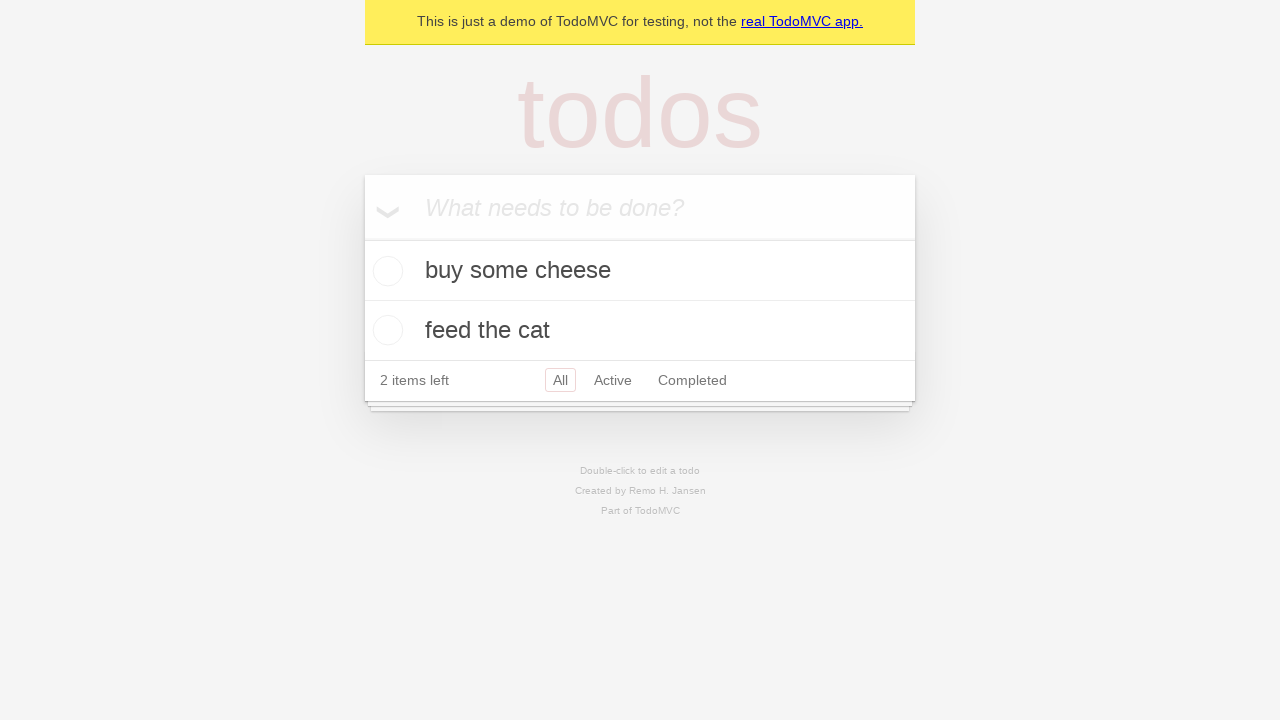

Filled todo input field with 'book a doctors appointment' on internal:attr=[placeholder="What needs to be done?"i]
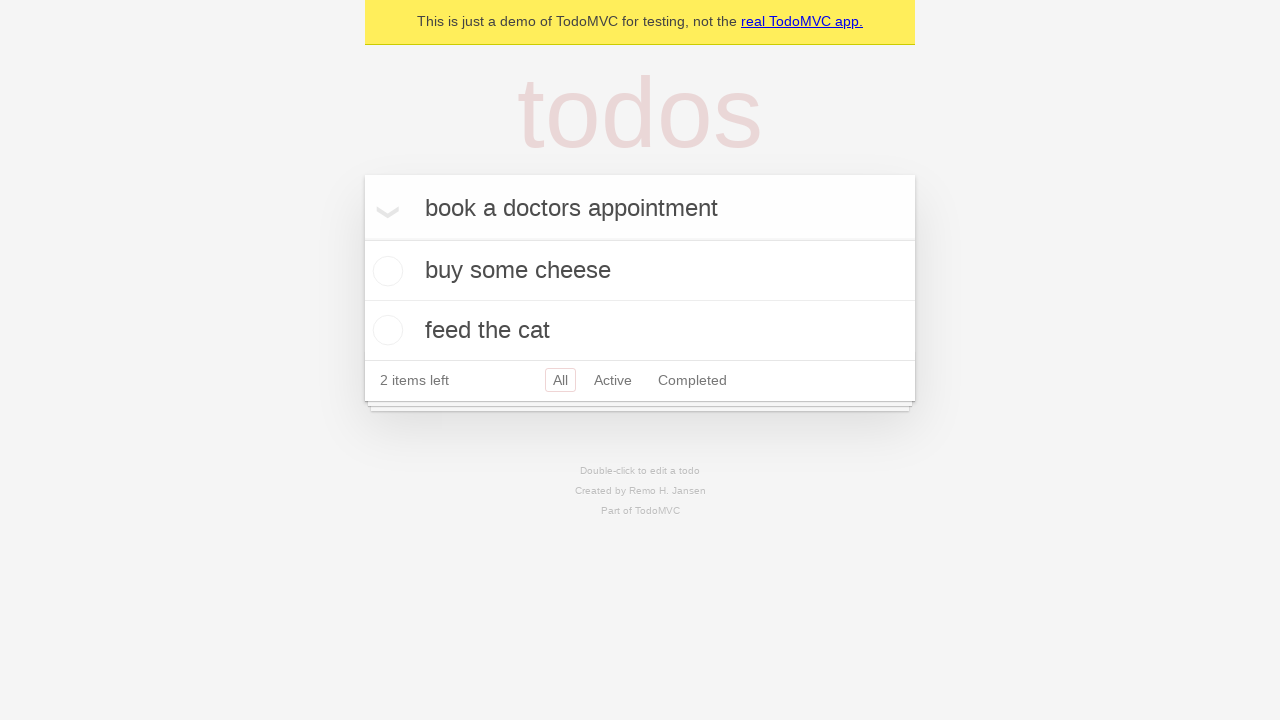

Pressed Enter to create todo 'book a doctors appointment' on internal:attr=[placeholder="What needs to be done?"i]
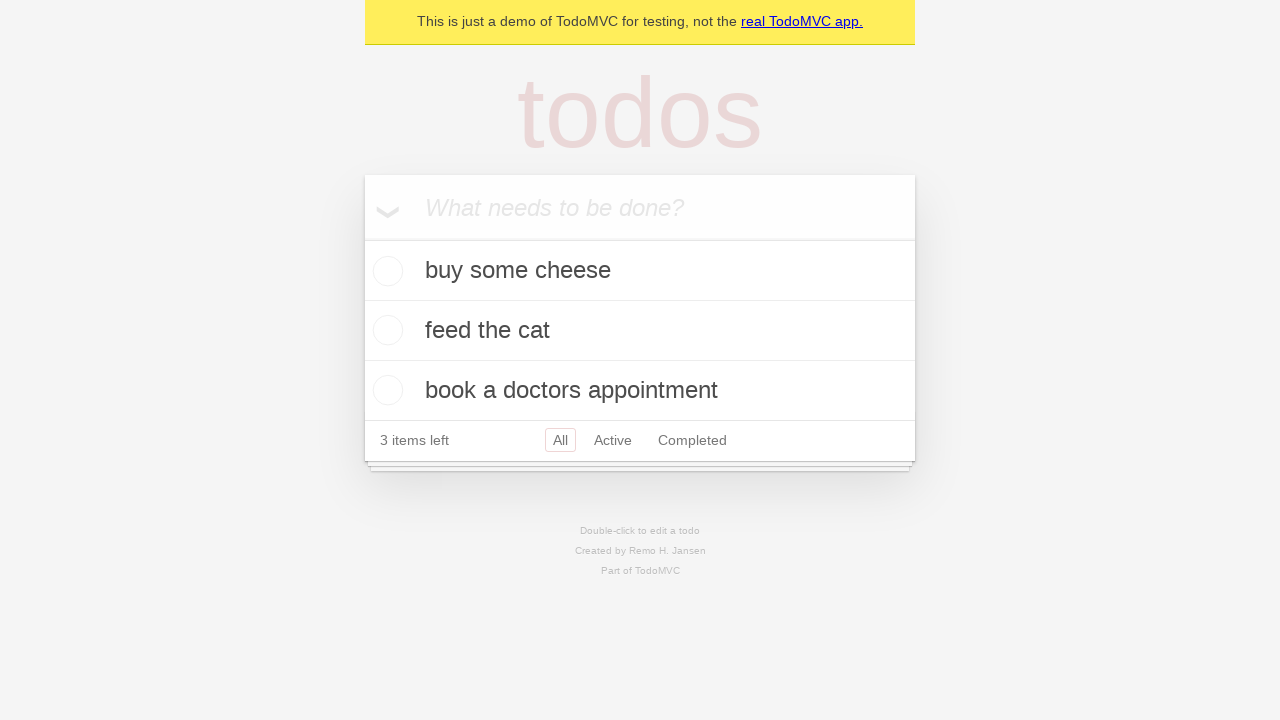

Waited for all 3 todo items to be created
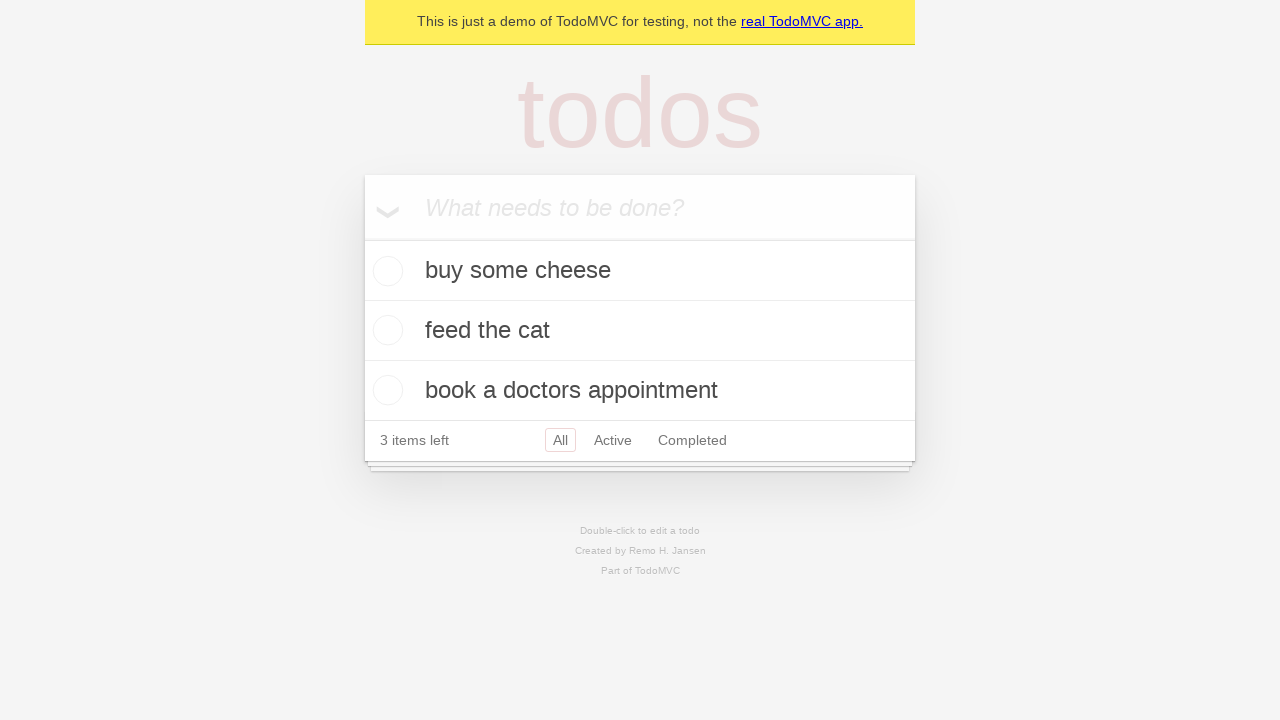

Clicked 'Mark all as complete' checkbox at (362, 238) on internal:label="Mark all as complete"i
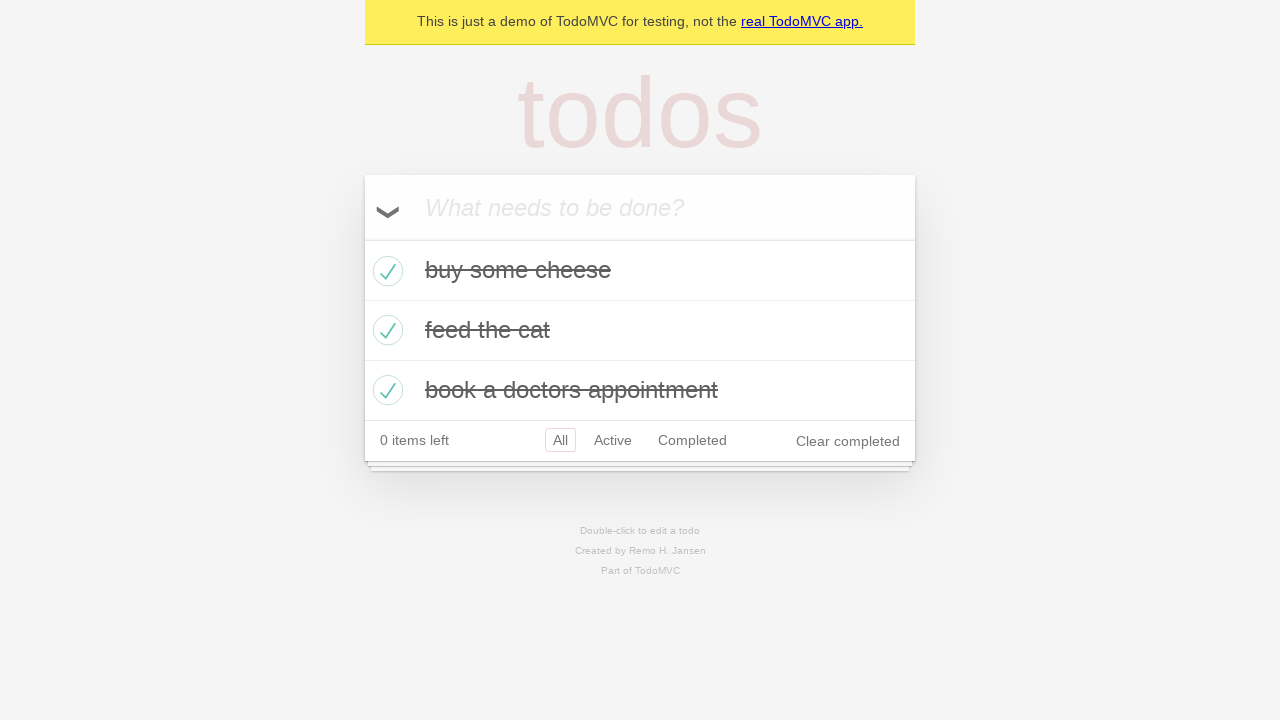

Verified all 3 todo items are marked as completed
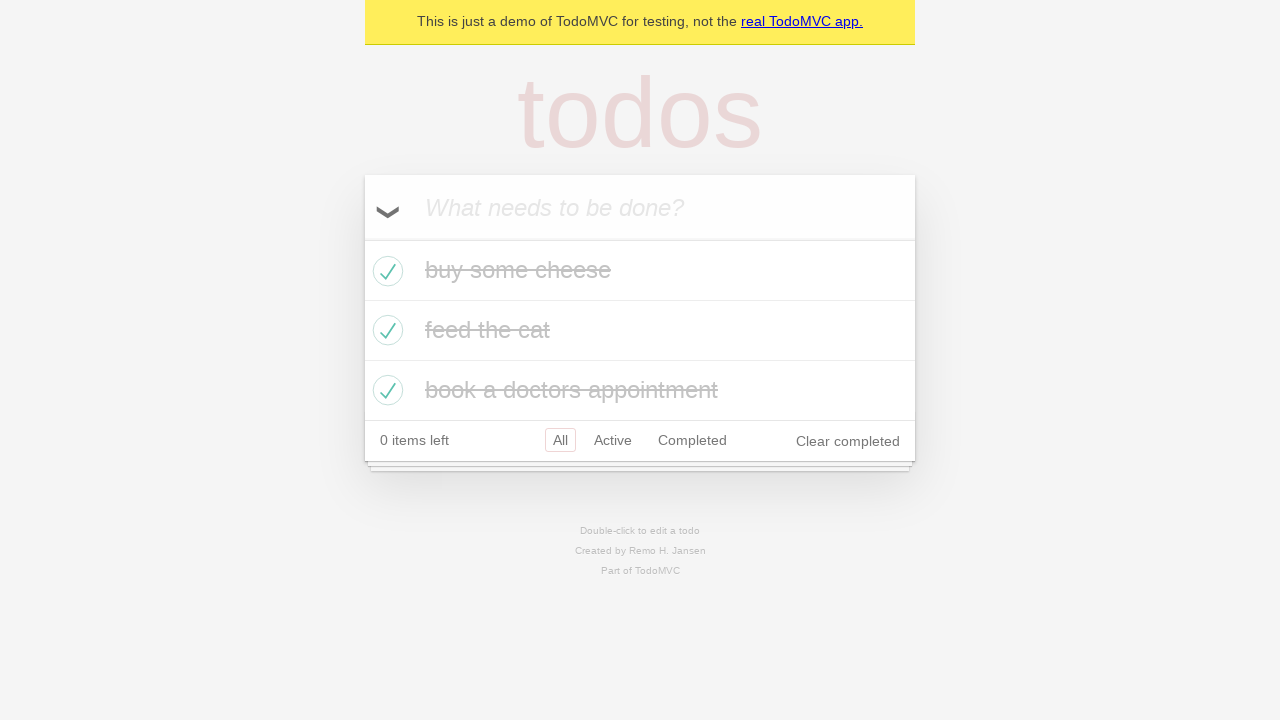

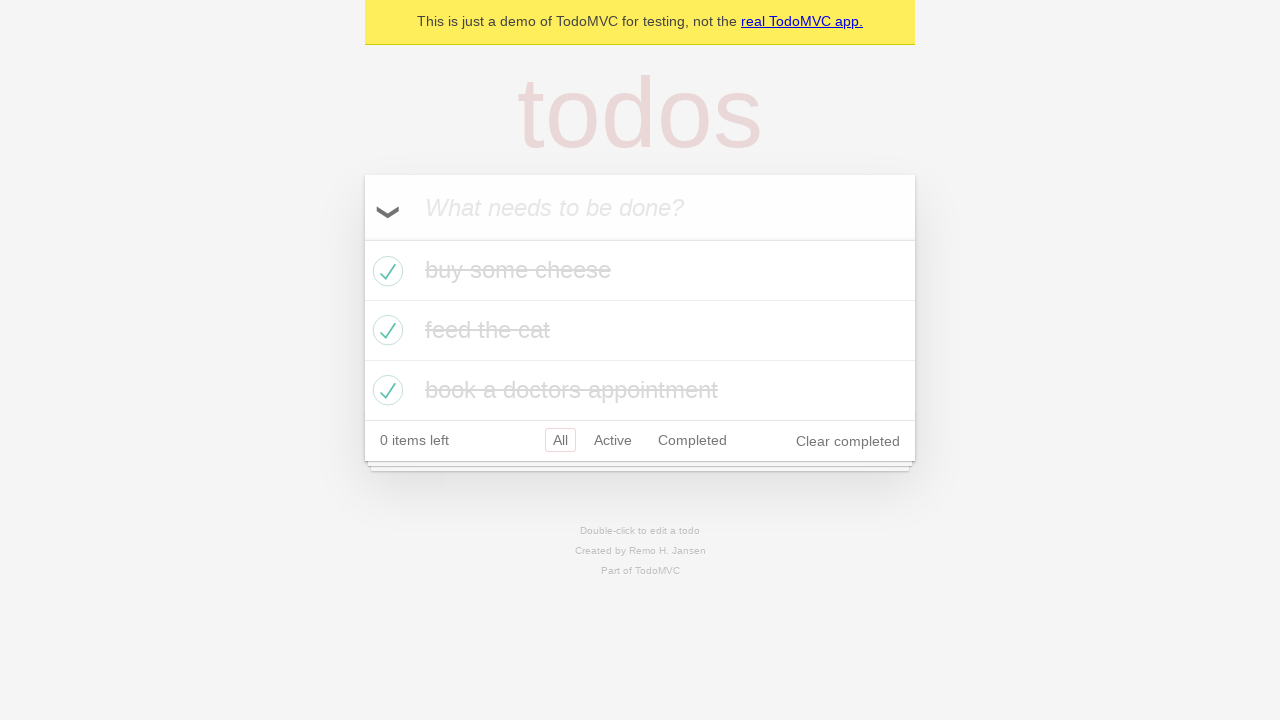